Tests that entered text is trimmed when editing a todo item

Starting URL: https://demo.playwright.dev/todomvc

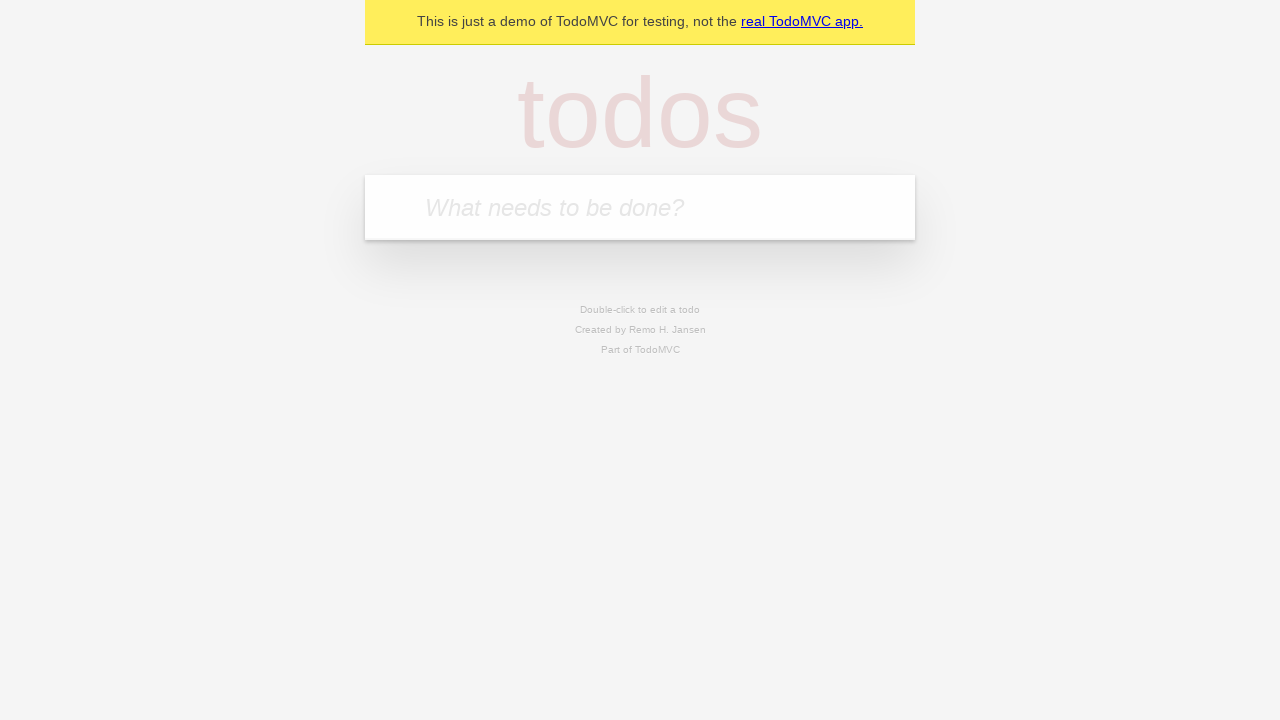

Filled todo input with 'buy some cheese' on internal:attr=[placeholder="What needs to be done?"i]
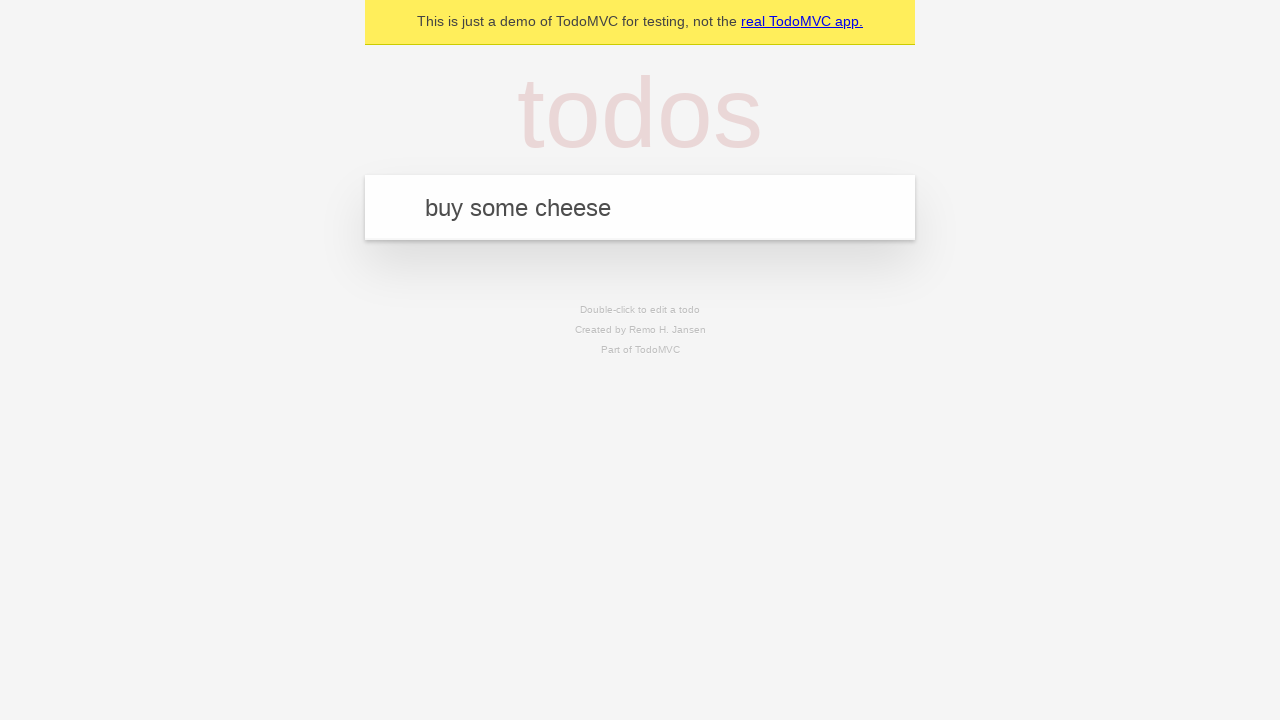

Pressed Enter to create first todo item on internal:attr=[placeholder="What needs to be done?"i]
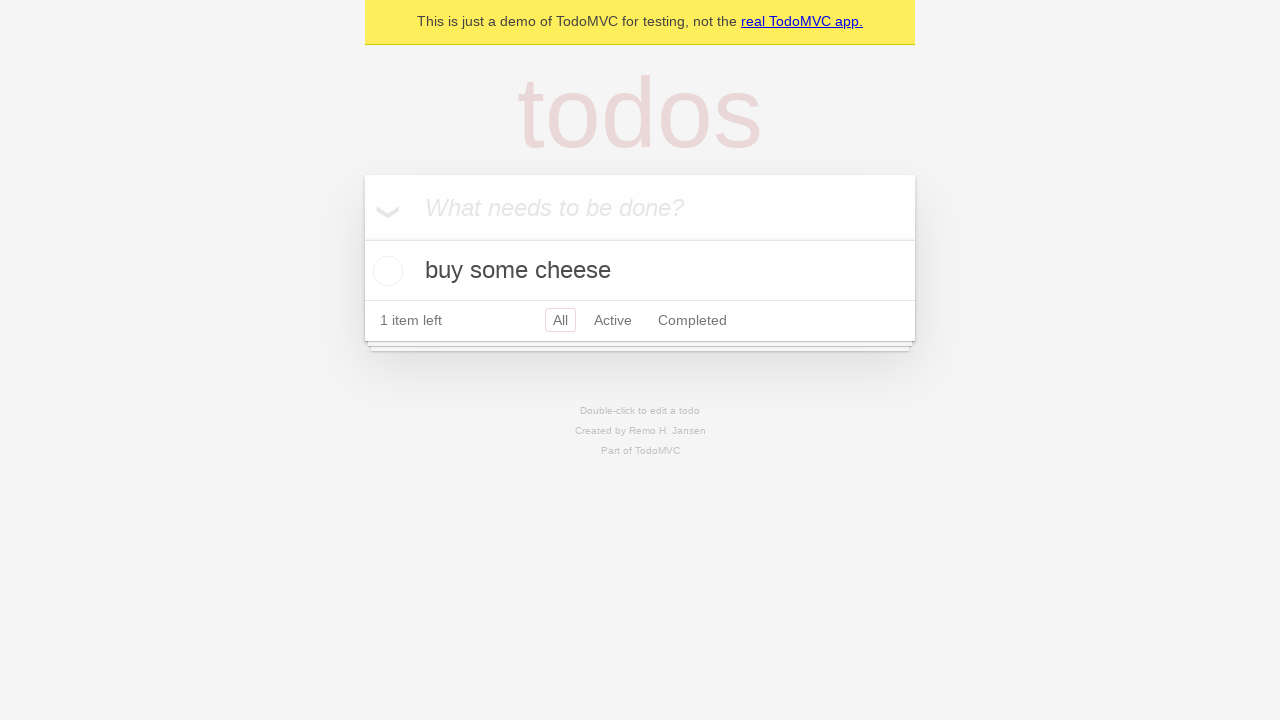

Filled todo input with 'feed the cat' on internal:attr=[placeholder="What needs to be done?"i]
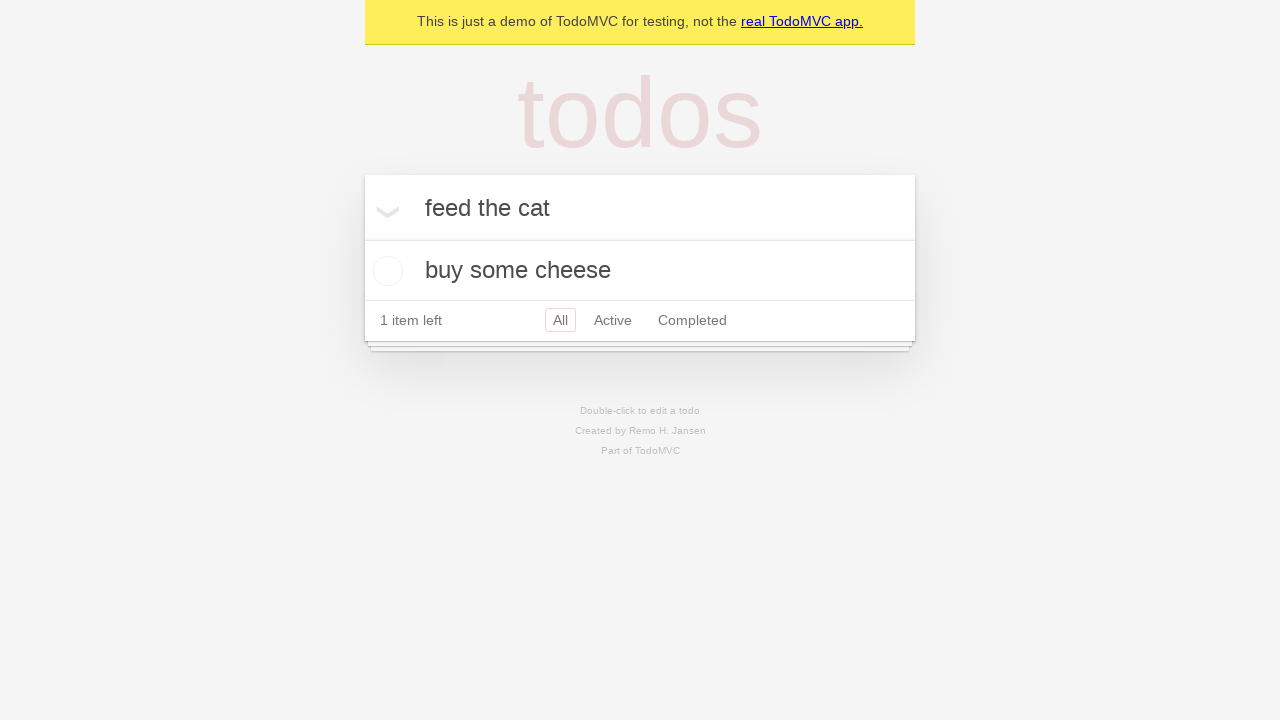

Pressed Enter to create second todo item on internal:attr=[placeholder="What needs to be done?"i]
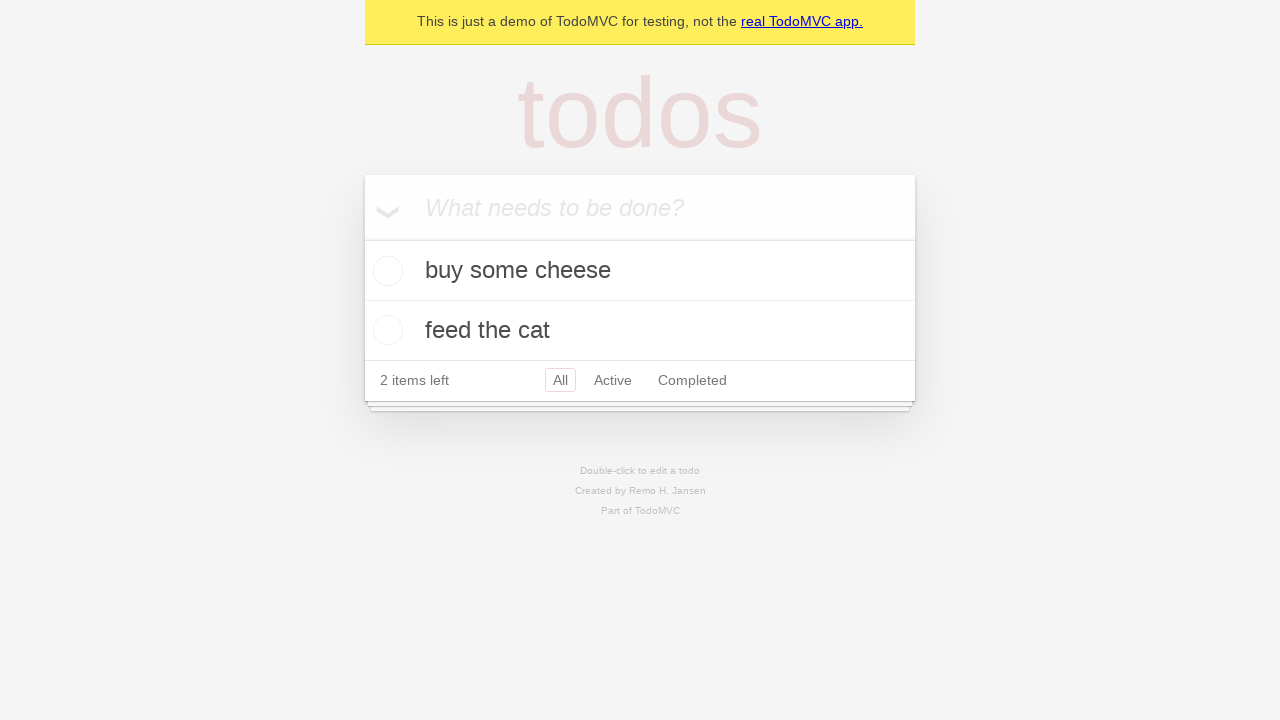

Filled todo input with 'book a doctors appointment' on internal:attr=[placeholder="What needs to be done?"i]
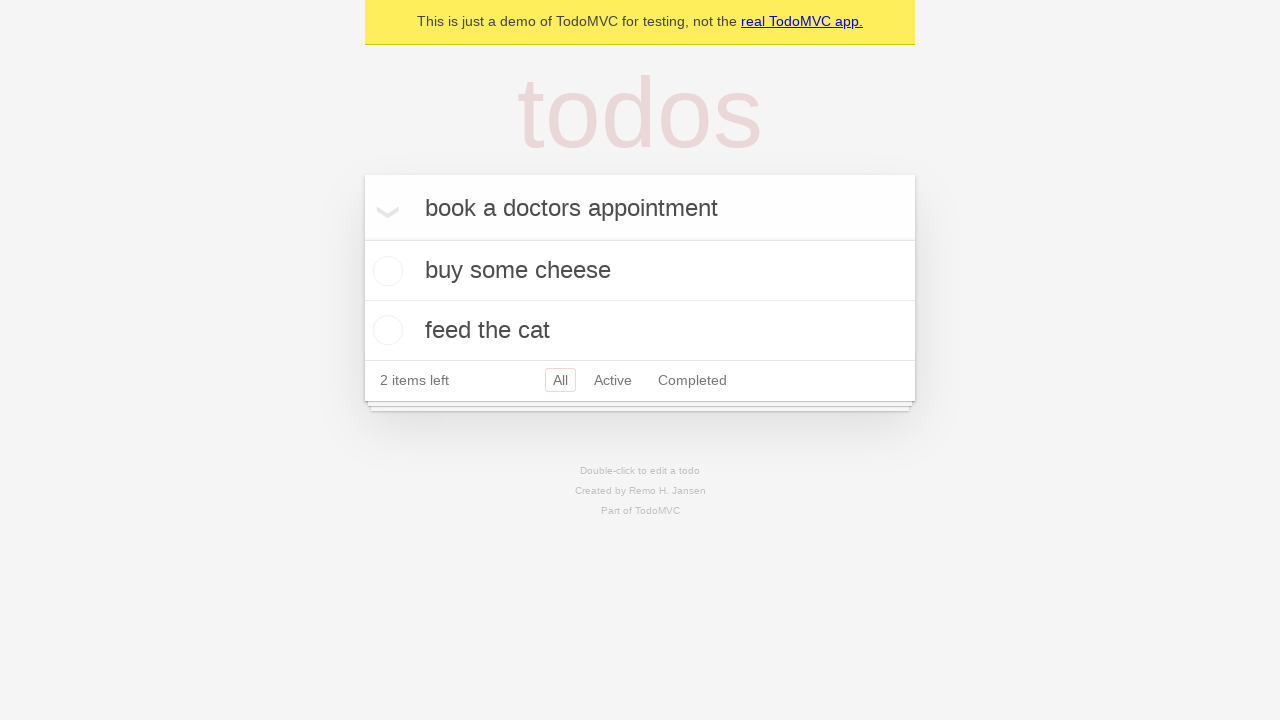

Pressed Enter to create third todo item on internal:attr=[placeholder="What needs to be done?"i]
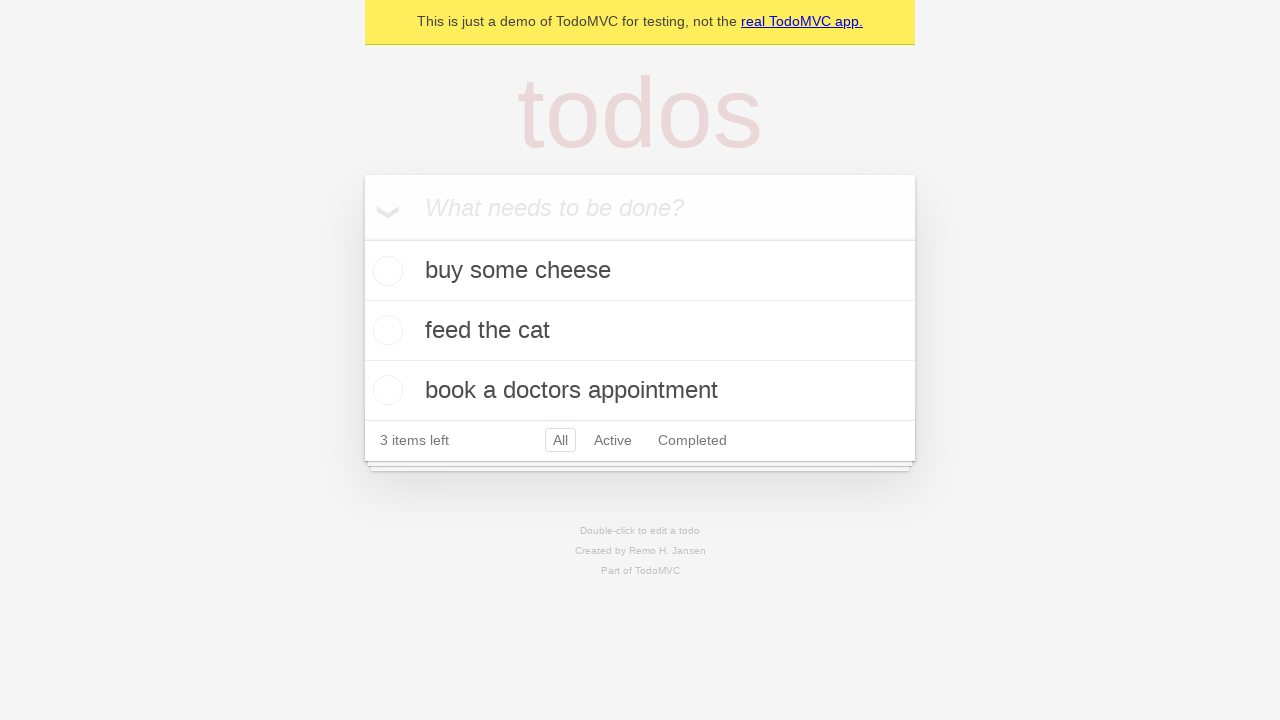

Double-clicked second todo item to enter edit mode at (640, 331) on internal:testid=[data-testid="todo-item"s] >> nth=1
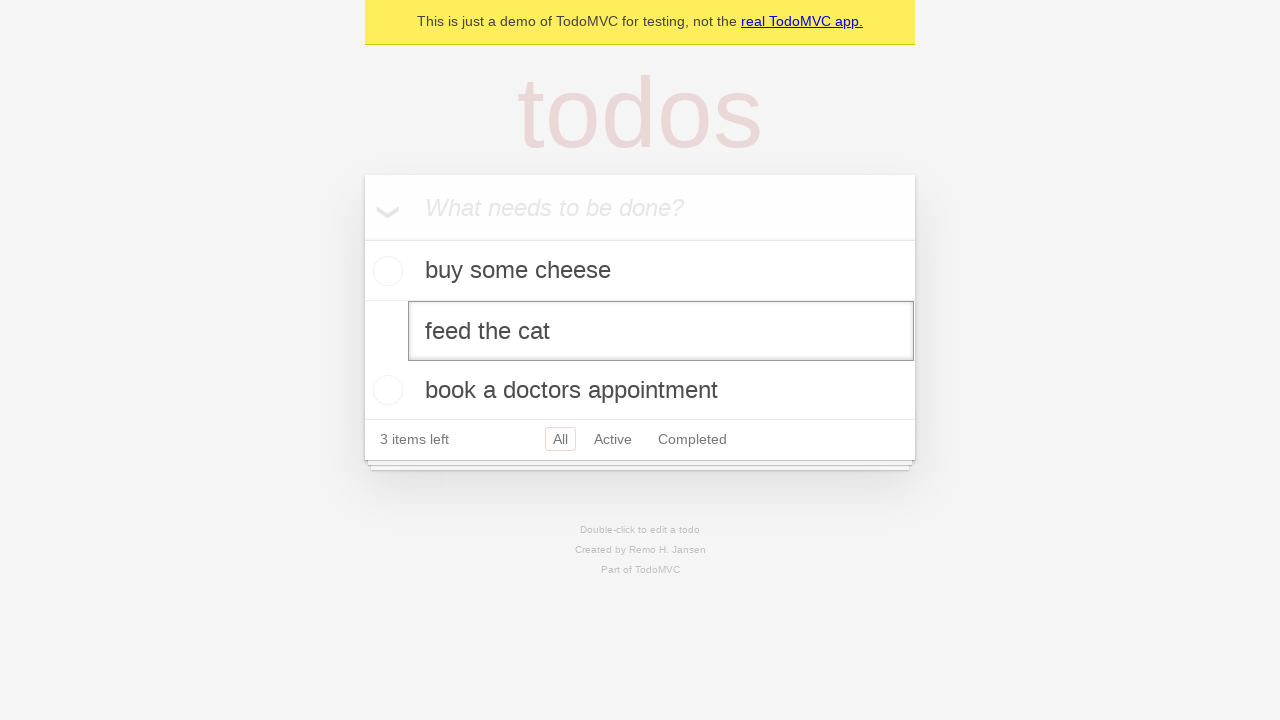

Filled edit textbox with '    buy some sausages    ' (text with leading and trailing spaces) on internal:testid=[data-testid="todo-item"s] >> nth=1 >> internal:role=textbox[nam
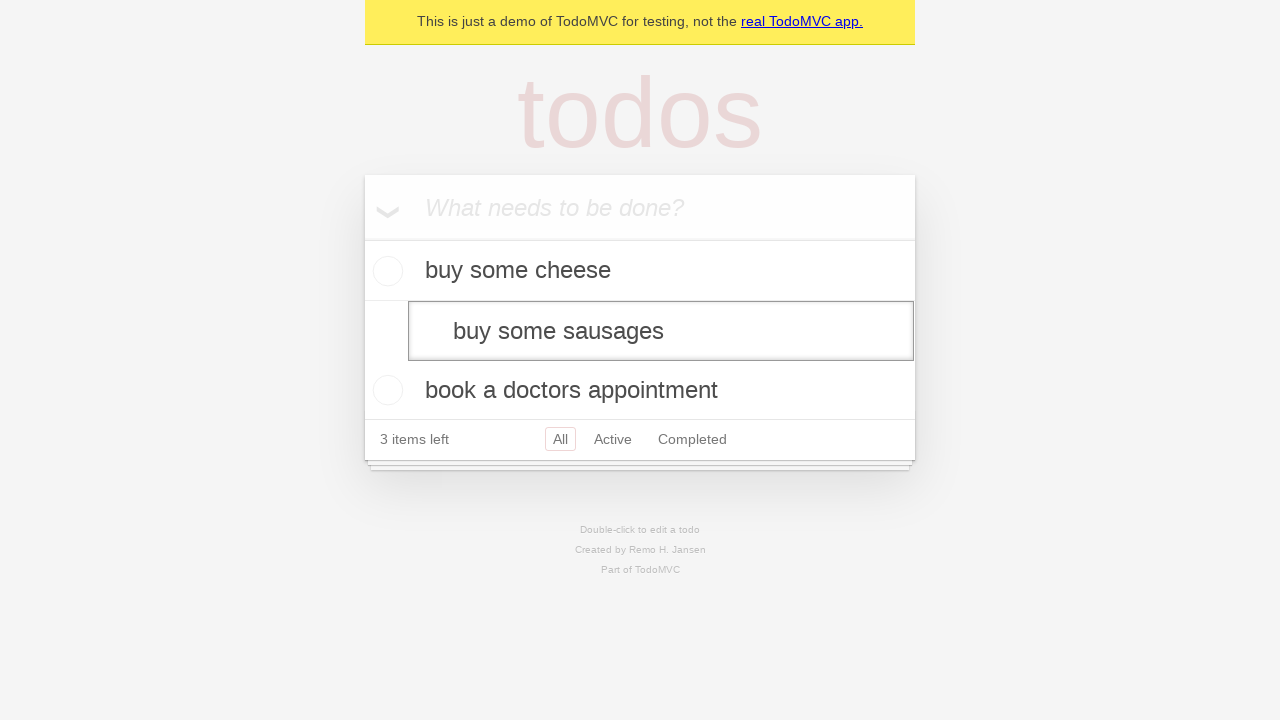

Pressed Enter to confirm edit and verify text is trimmed on internal:testid=[data-testid="todo-item"s] >> nth=1 >> internal:role=textbox[nam
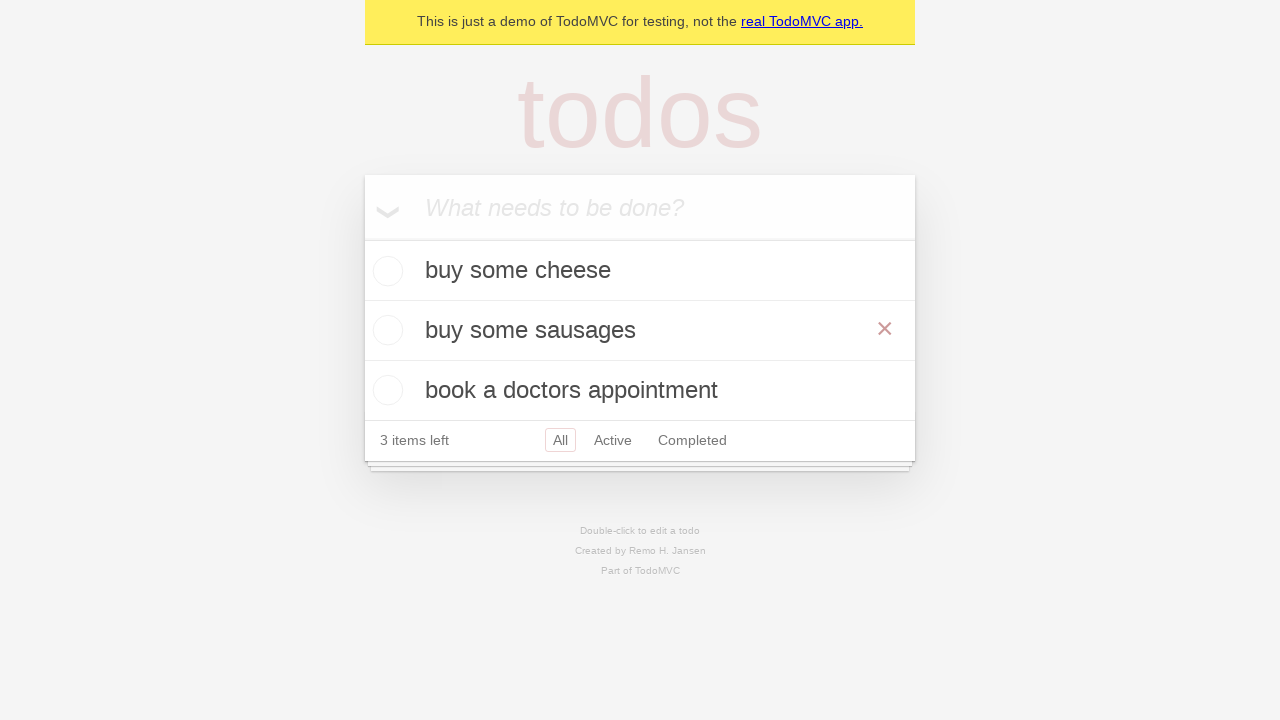

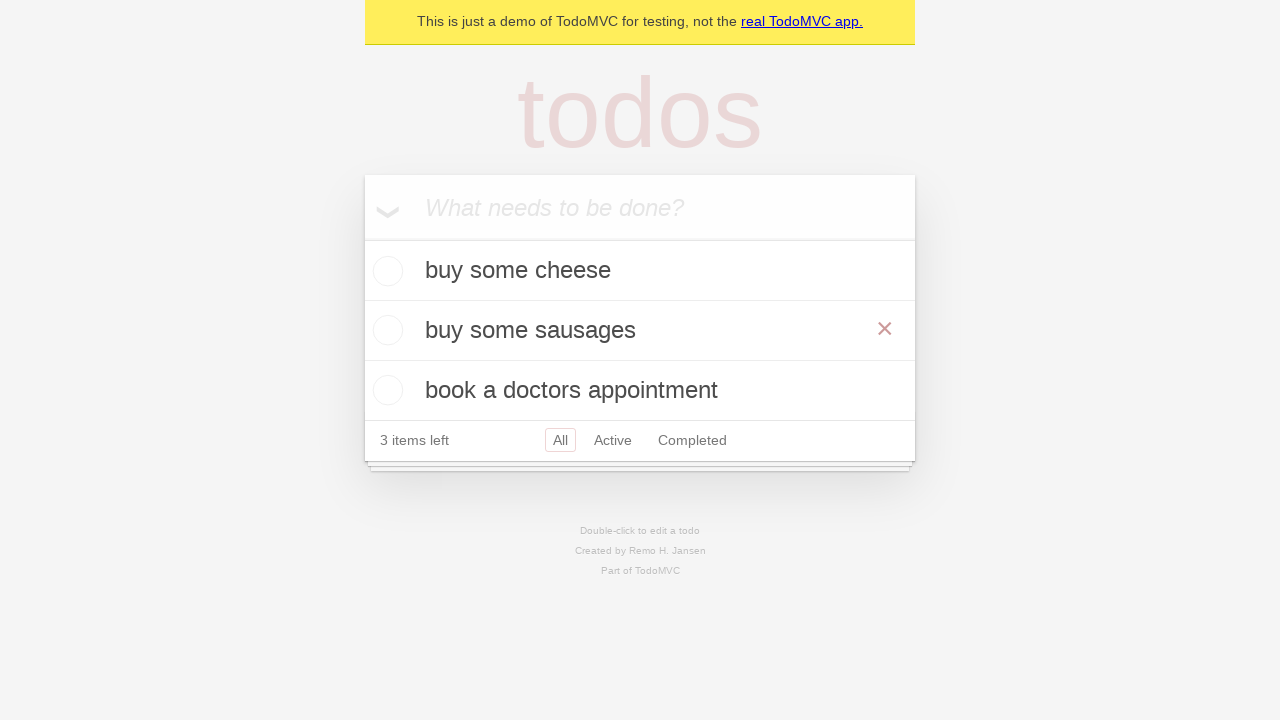